Tests opening a new browser window by navigating to a page, opening a new window, navigating to another page in that window, and verifying two windows are open.

Starting URL: https://the-internet.herokuapp.com/windows

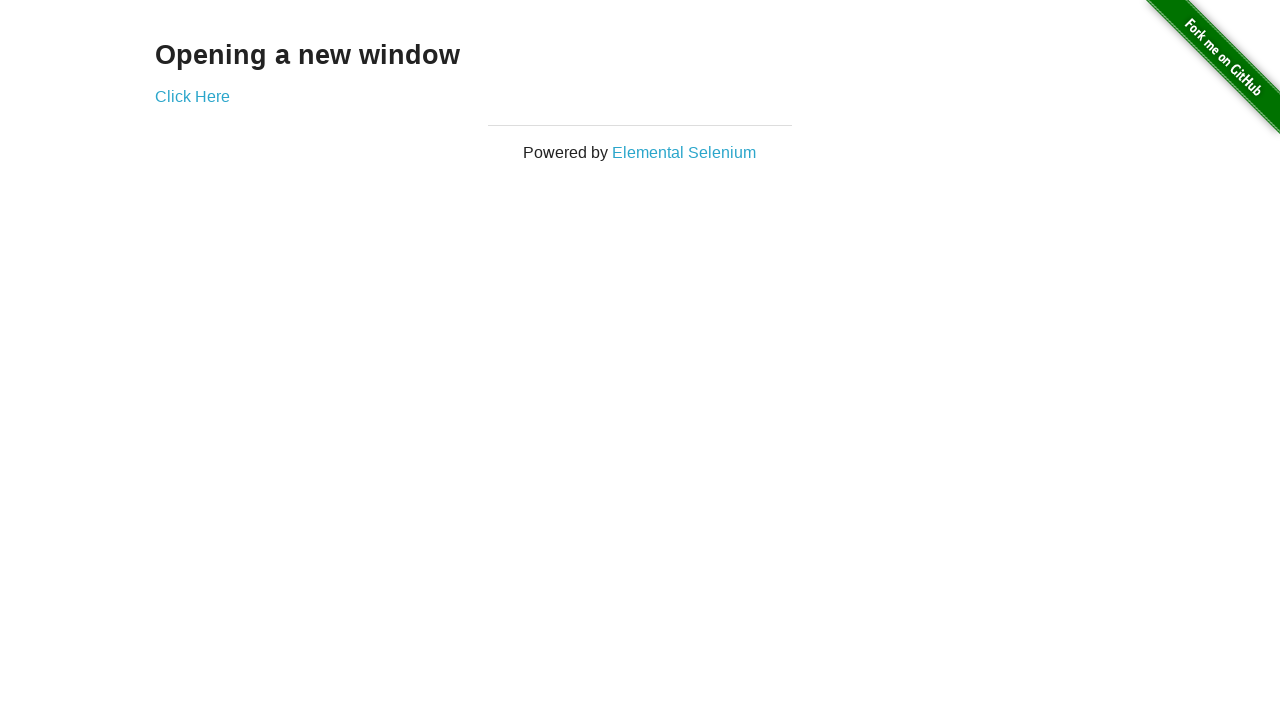

Opened a new browser window
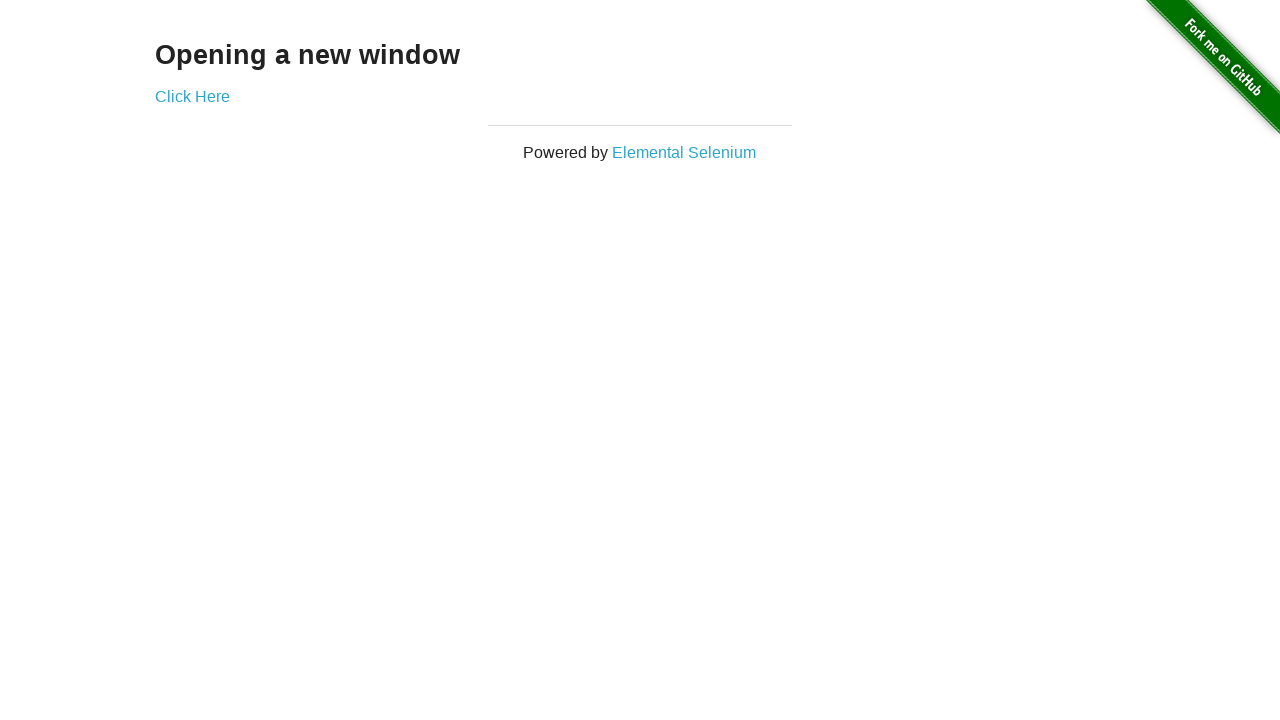

Navigated to typos page in new window
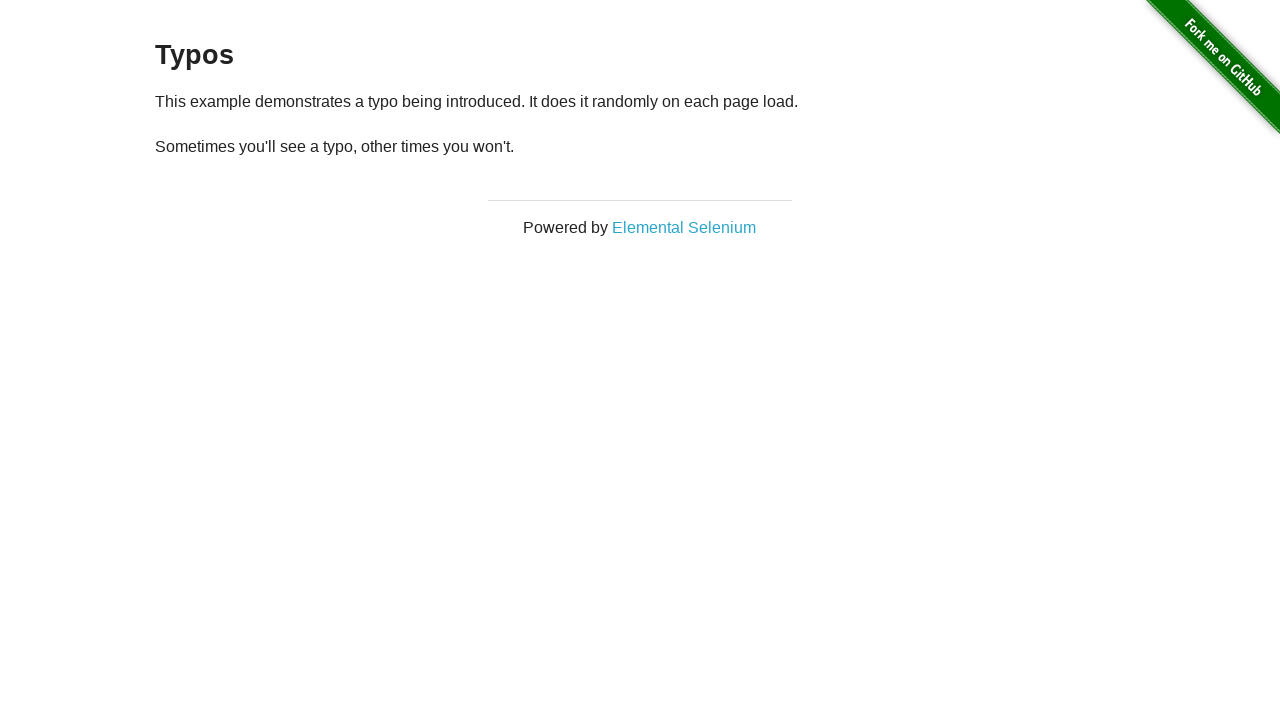

Verified that 2 browser windows are open
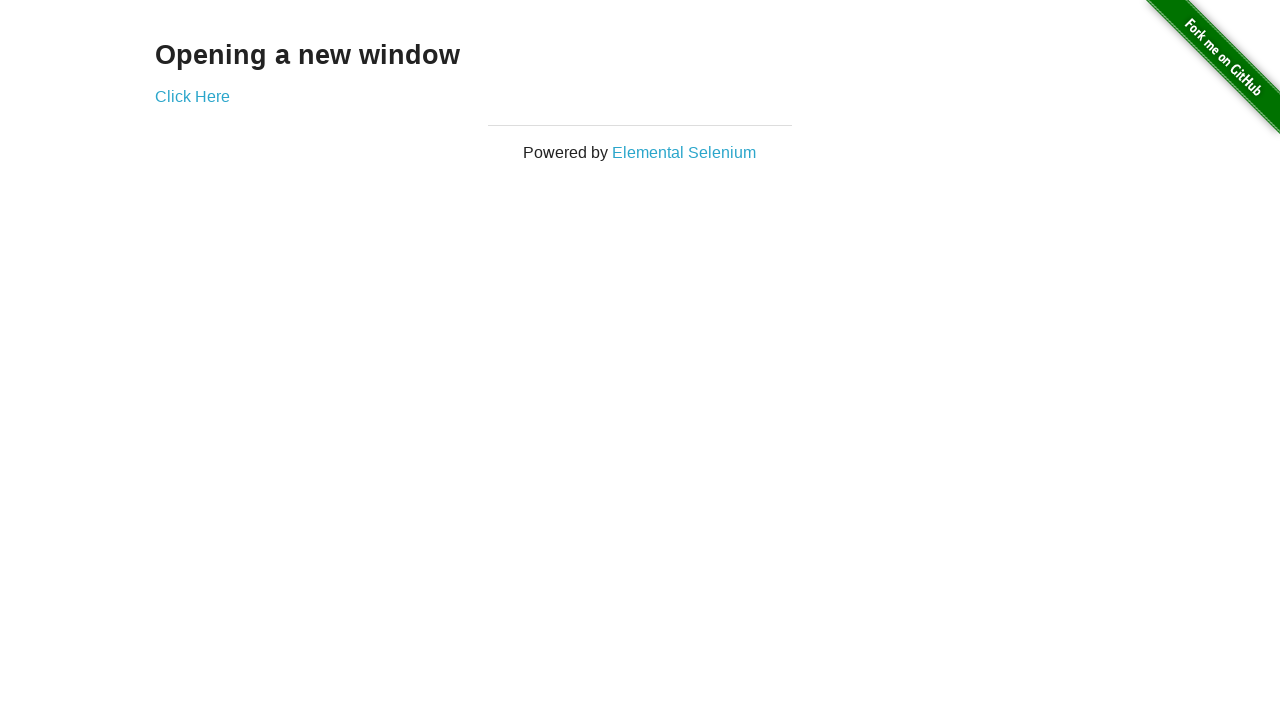

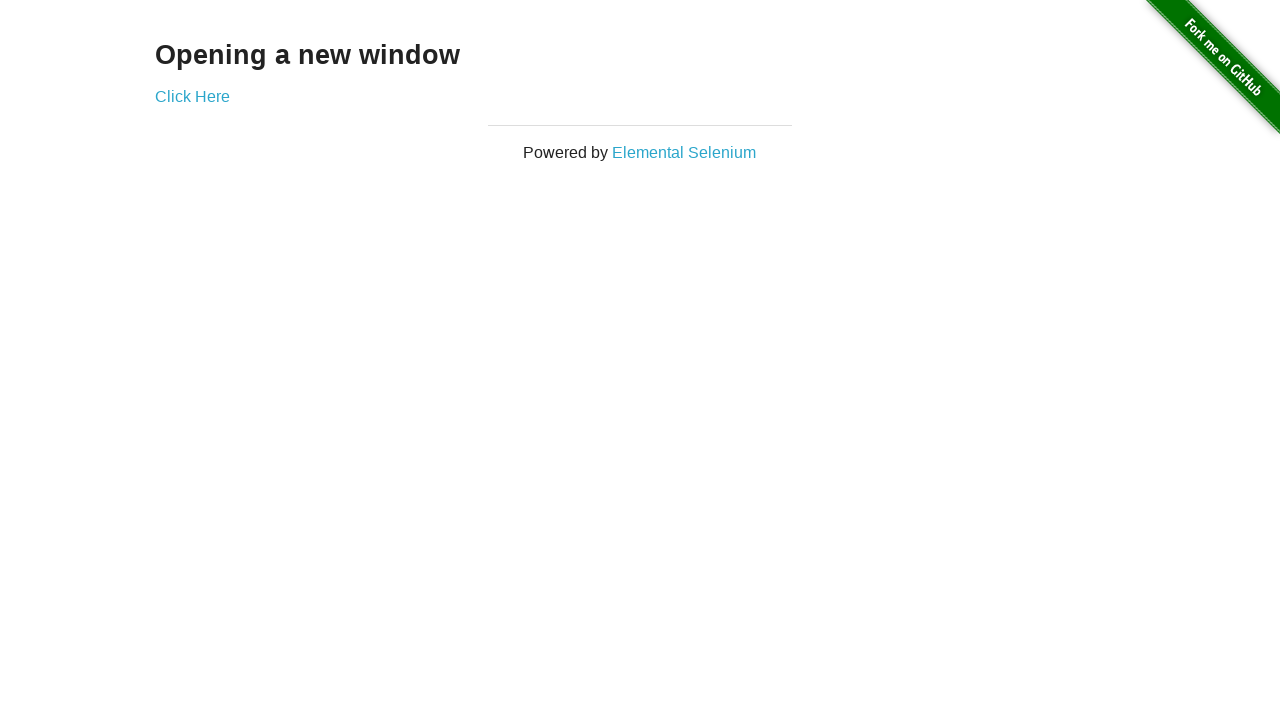